Tests dynamic list functionality by verifying initial items, adding new items, and clearing the list

Starting URL: https://osstep.github.io/assertion_tohavetext

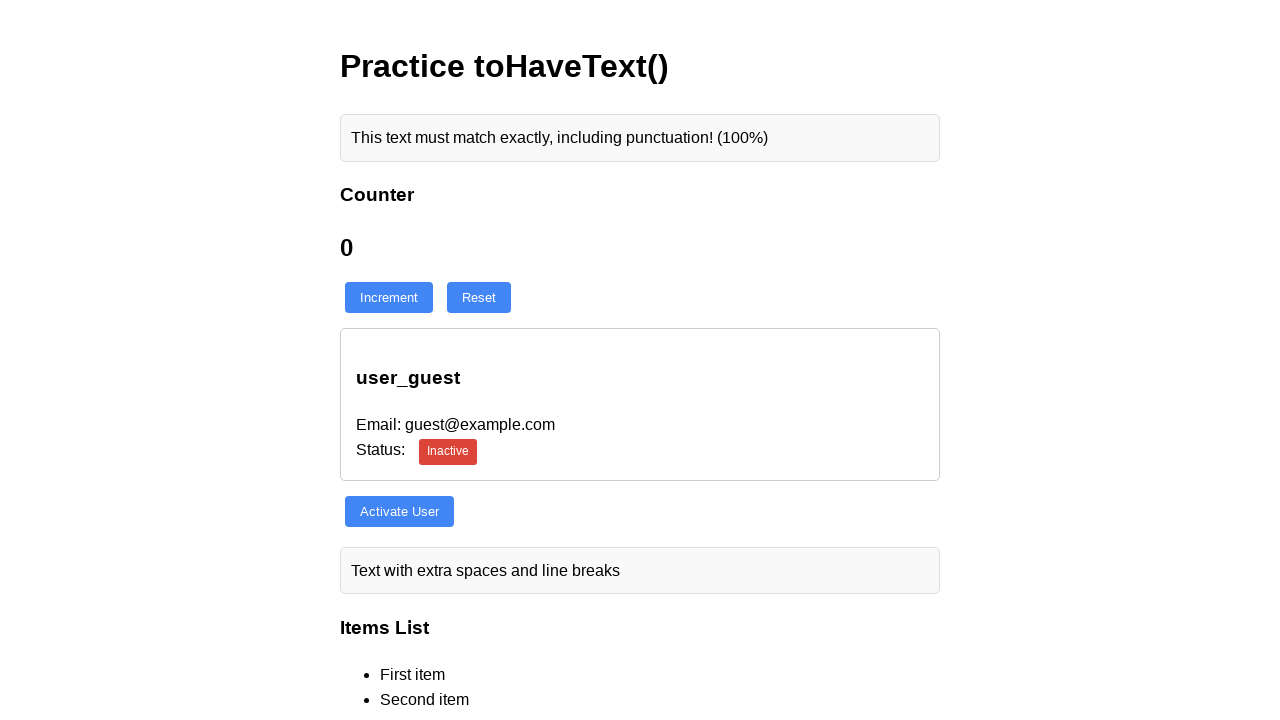

Verified initial list contains 'First item' and 'Second item'
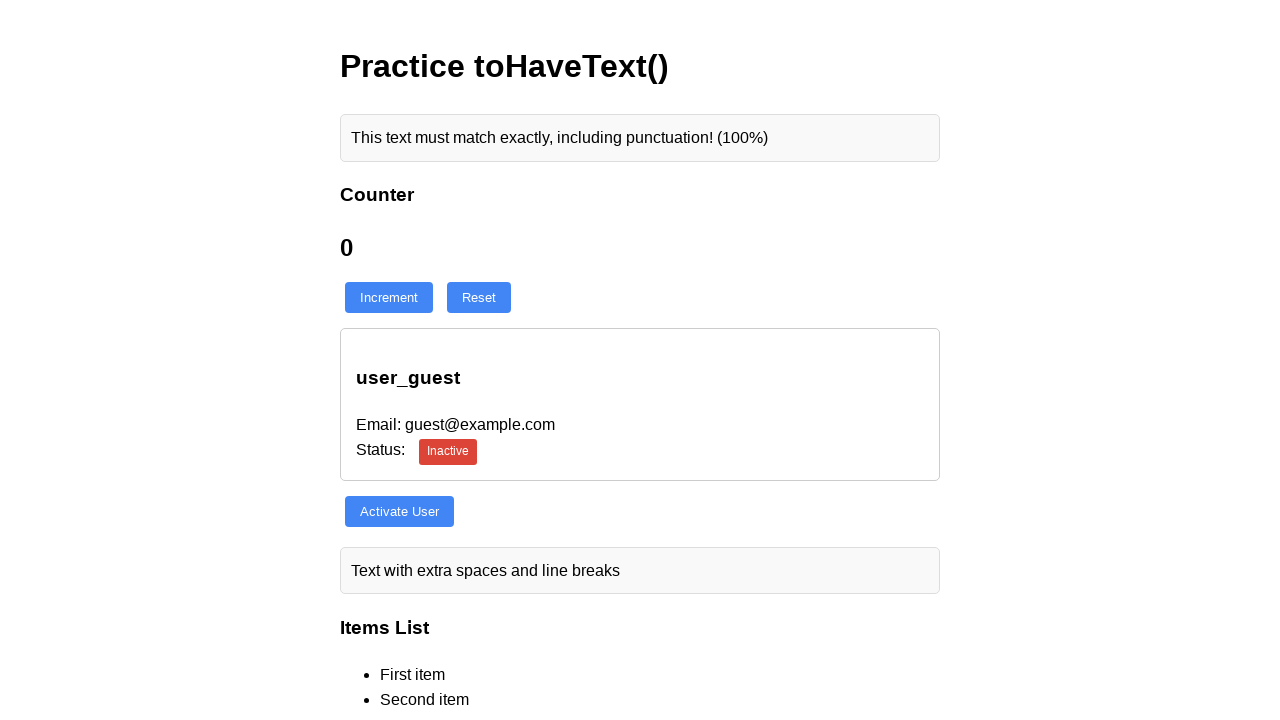

Clicked add item button at (386, 679) on #add-item
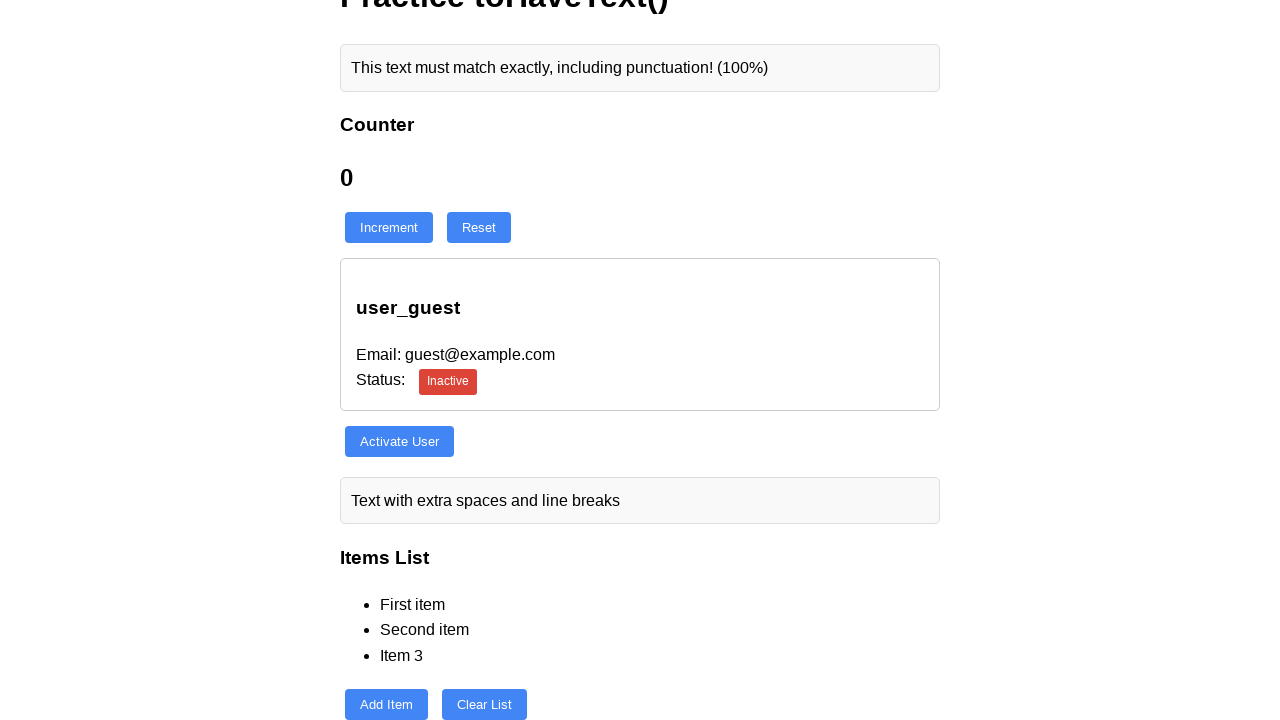

Verified new item 'Item 3' was added to the list
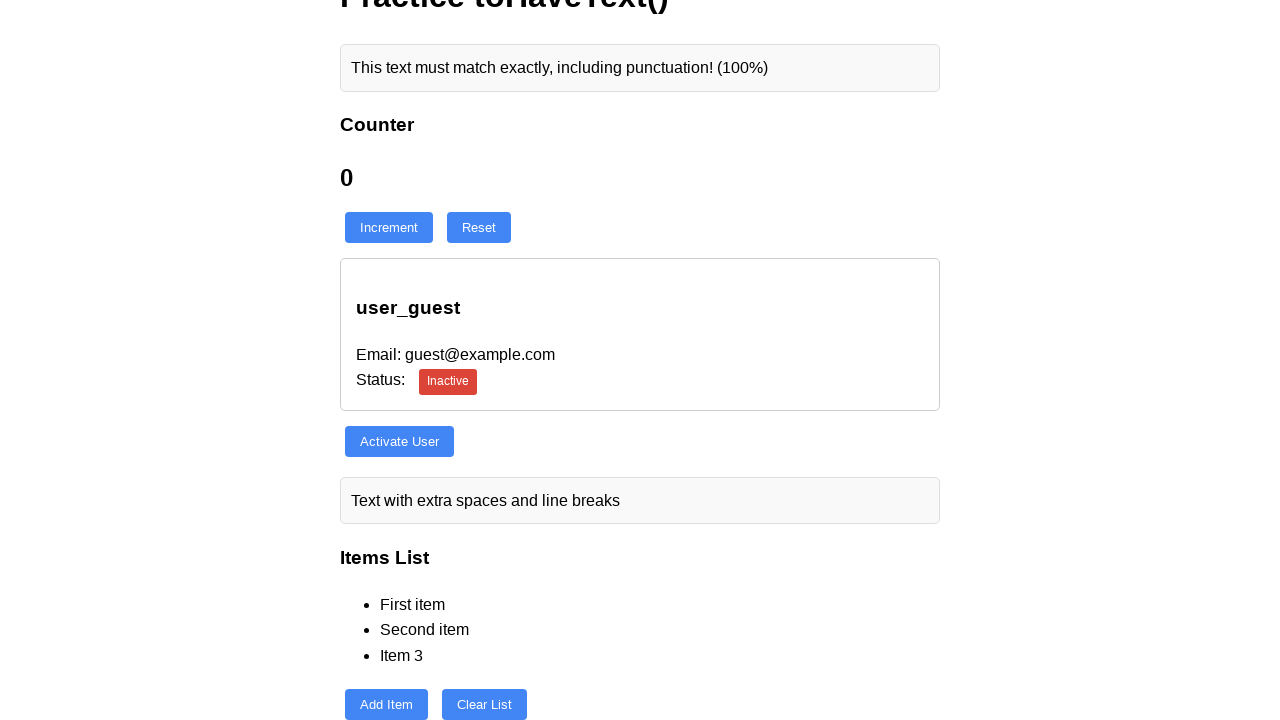

Clicked clear list button at (484, 705) on #clear-list
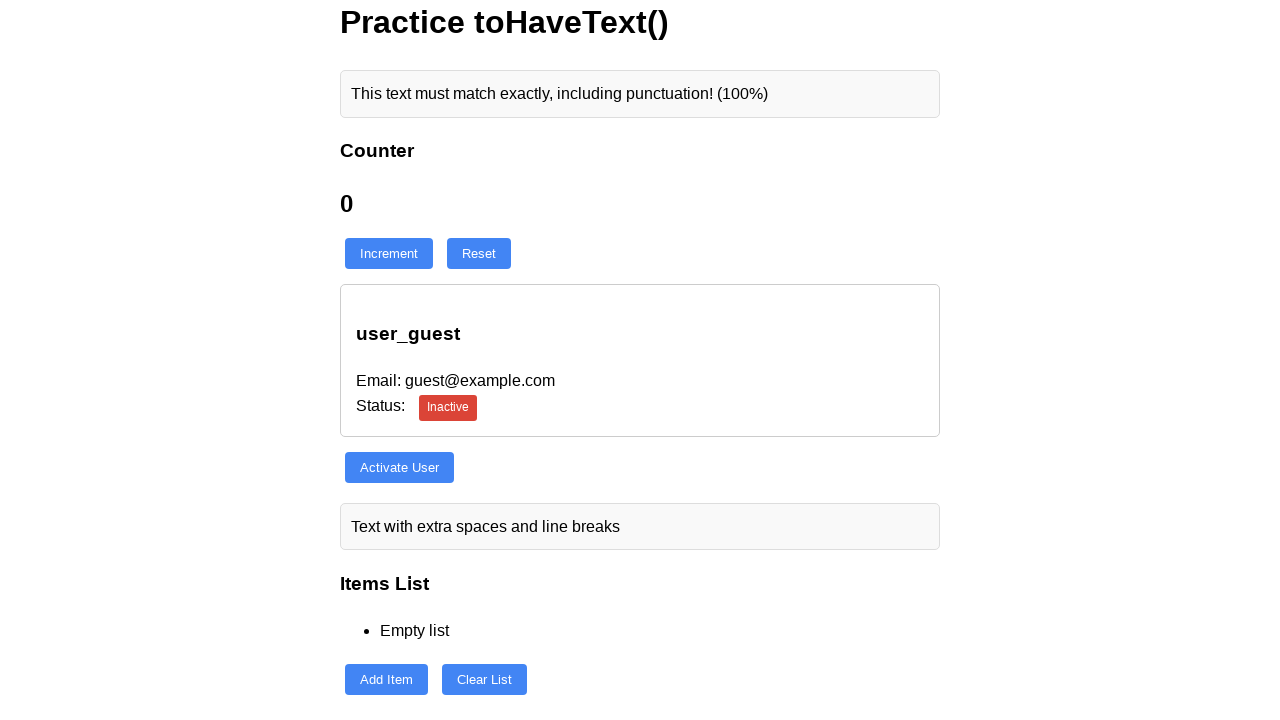

Verified list is now empty with text 'Empty list'
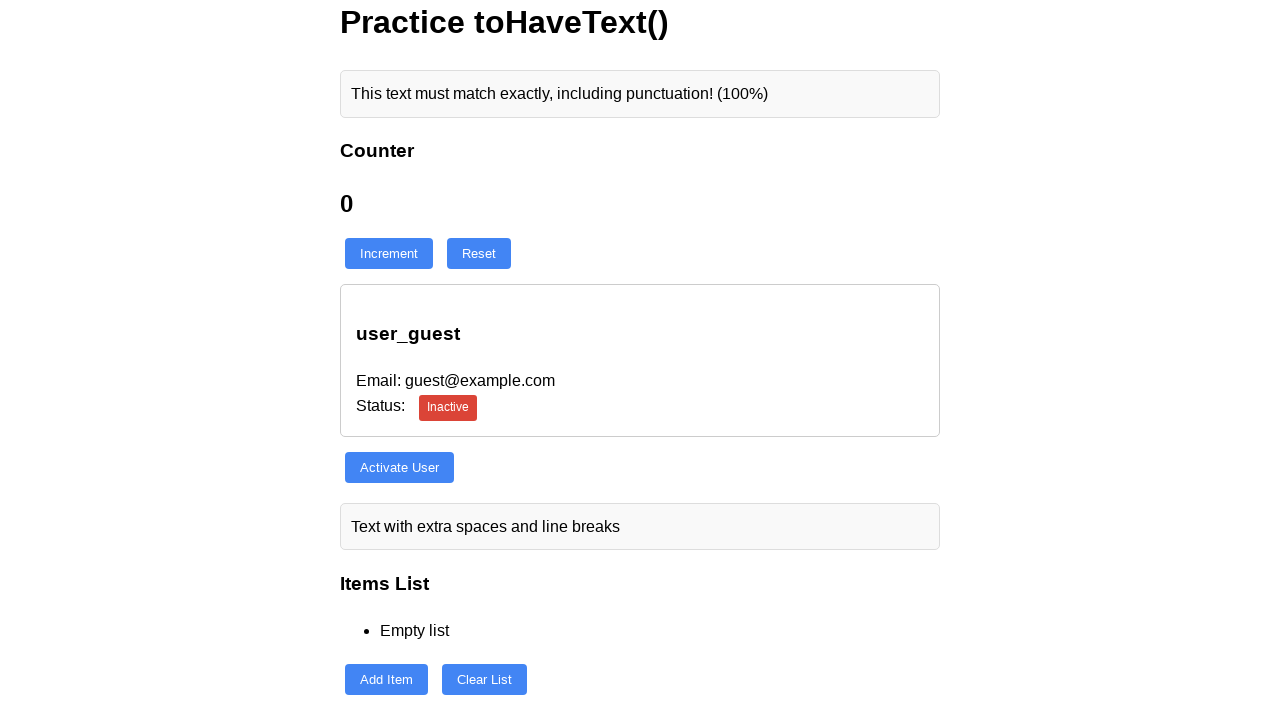

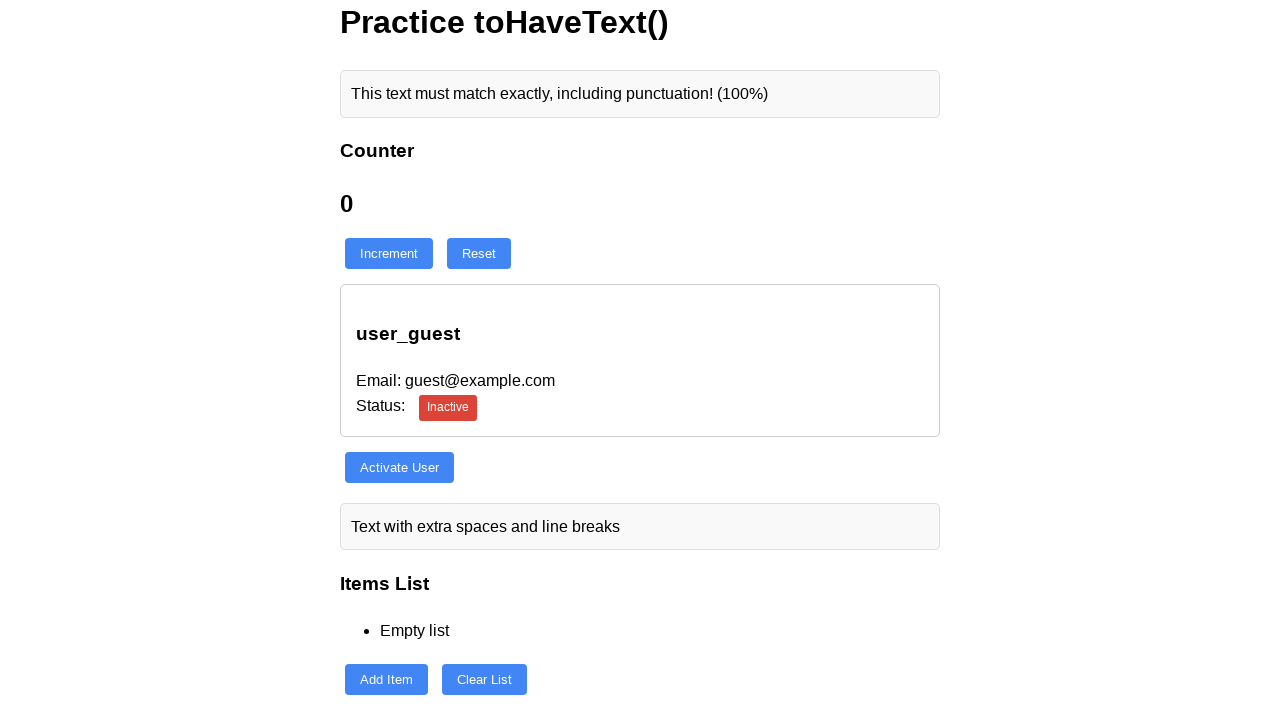